Tests the virtual trebuchet simulator by adjusting playback speed, entering simulation parameters (short arm length, weight mass, release angle), and running the simulation.

Starting URL: https://virtualtrebuchet.com/

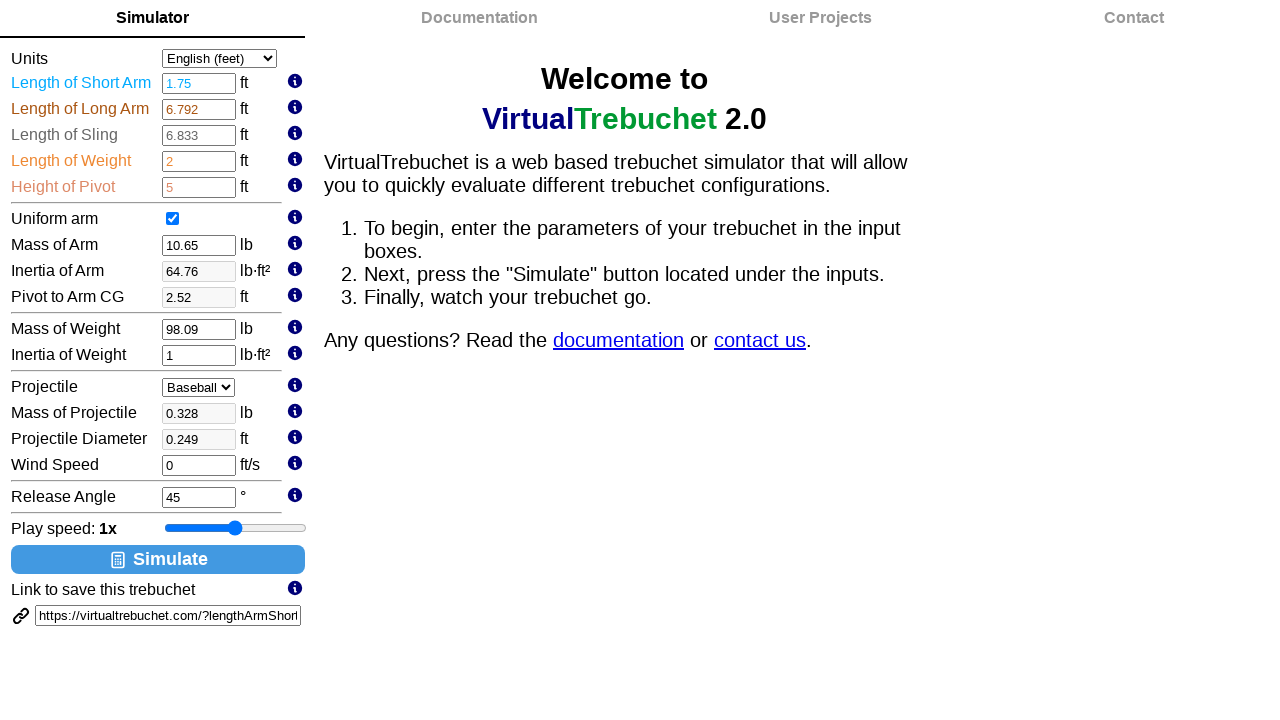

Pressed ArrowRight to increase playback speed on #playSpeed
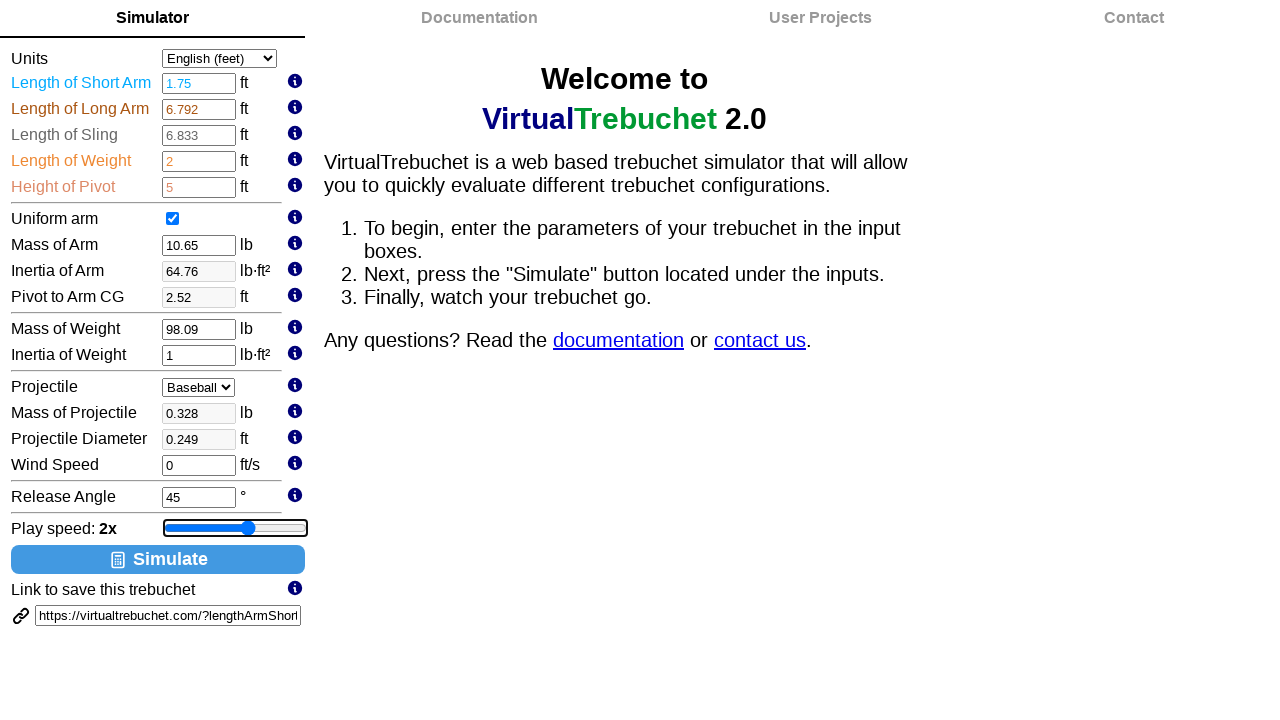

Pressed ArrowRight to increase playback speed on #playSpeed
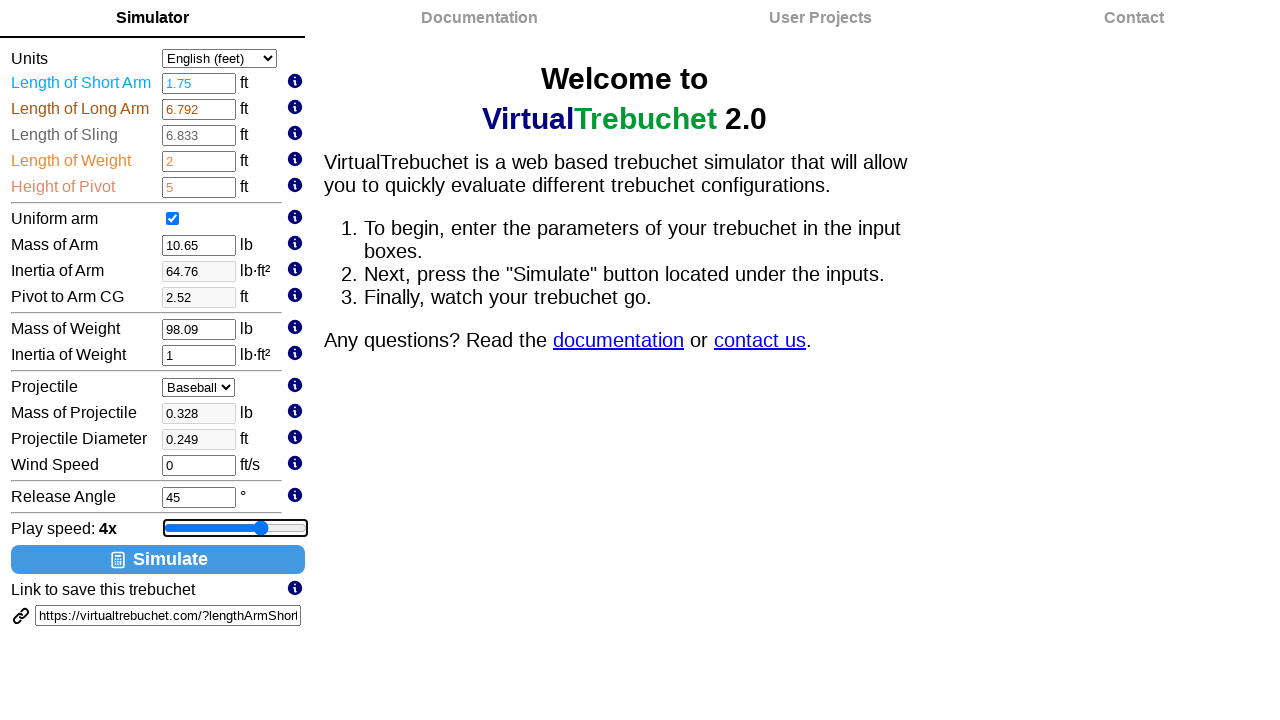

Pressed ArrowRight to increase playback speed on #playSpeed
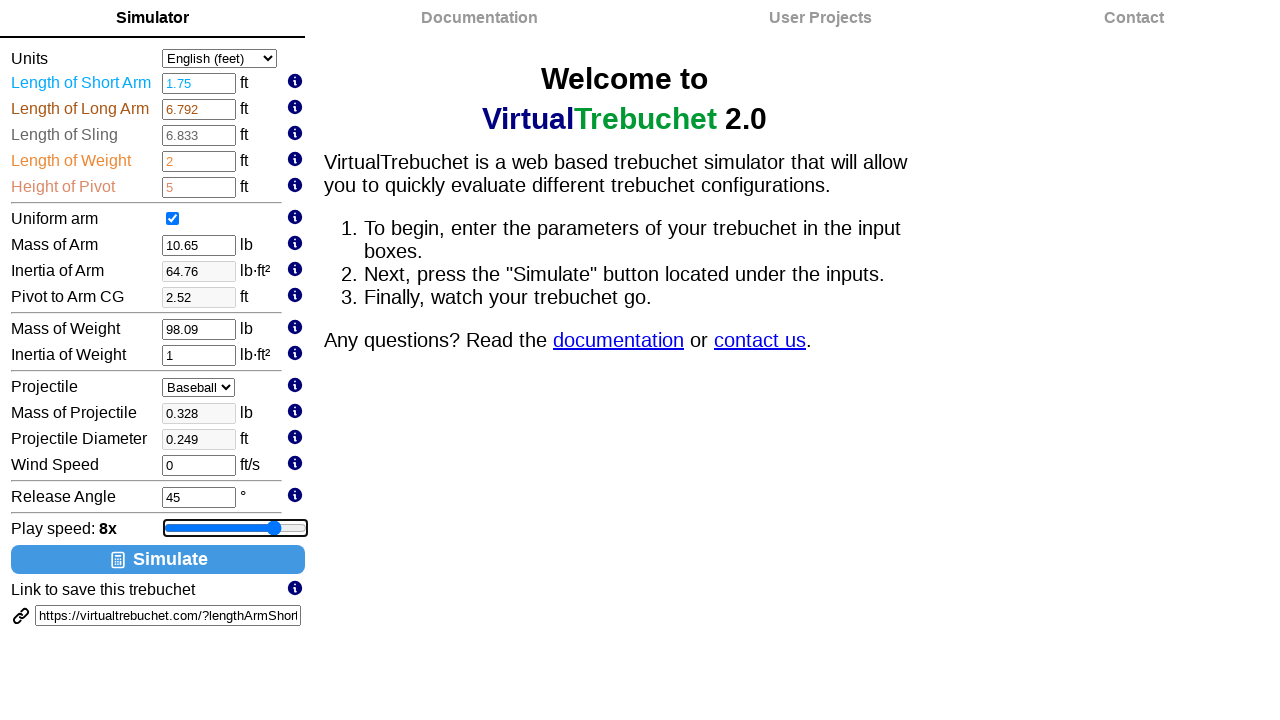

Pressed ArrowRight to increase playback speed on #playSpeed
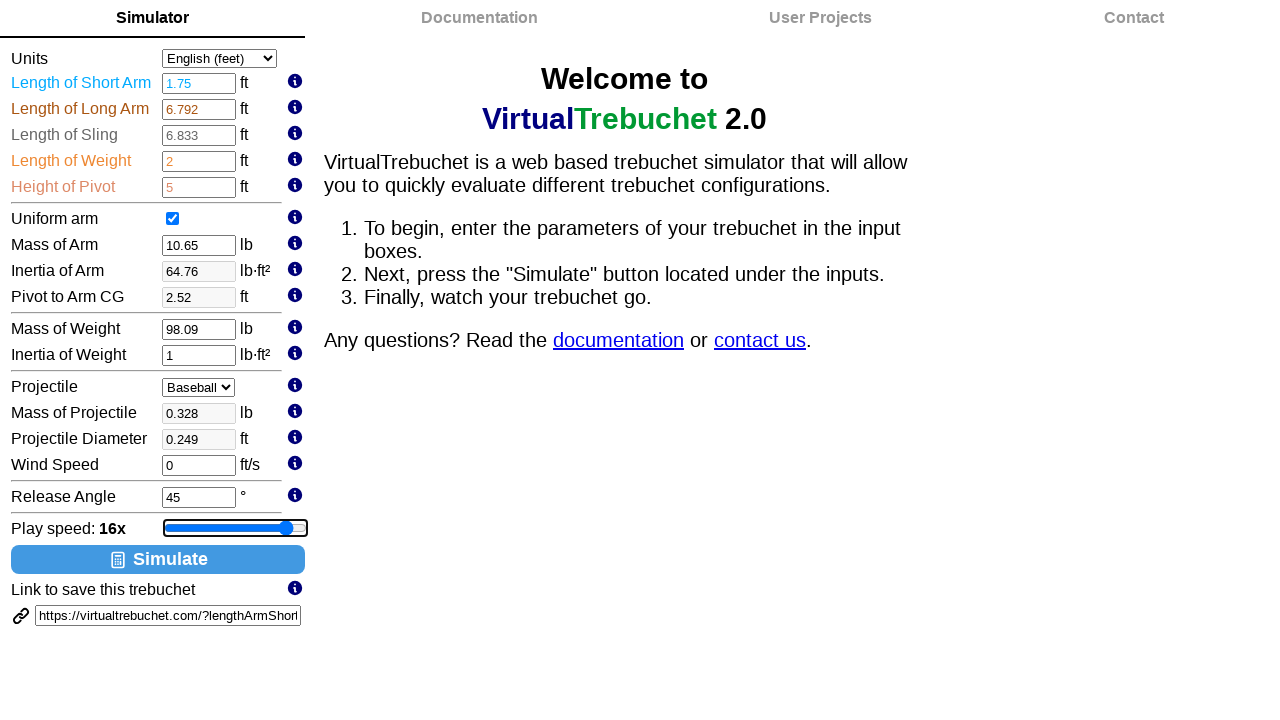

Pressed ArrowRight to increase playback speed on #playSpeed
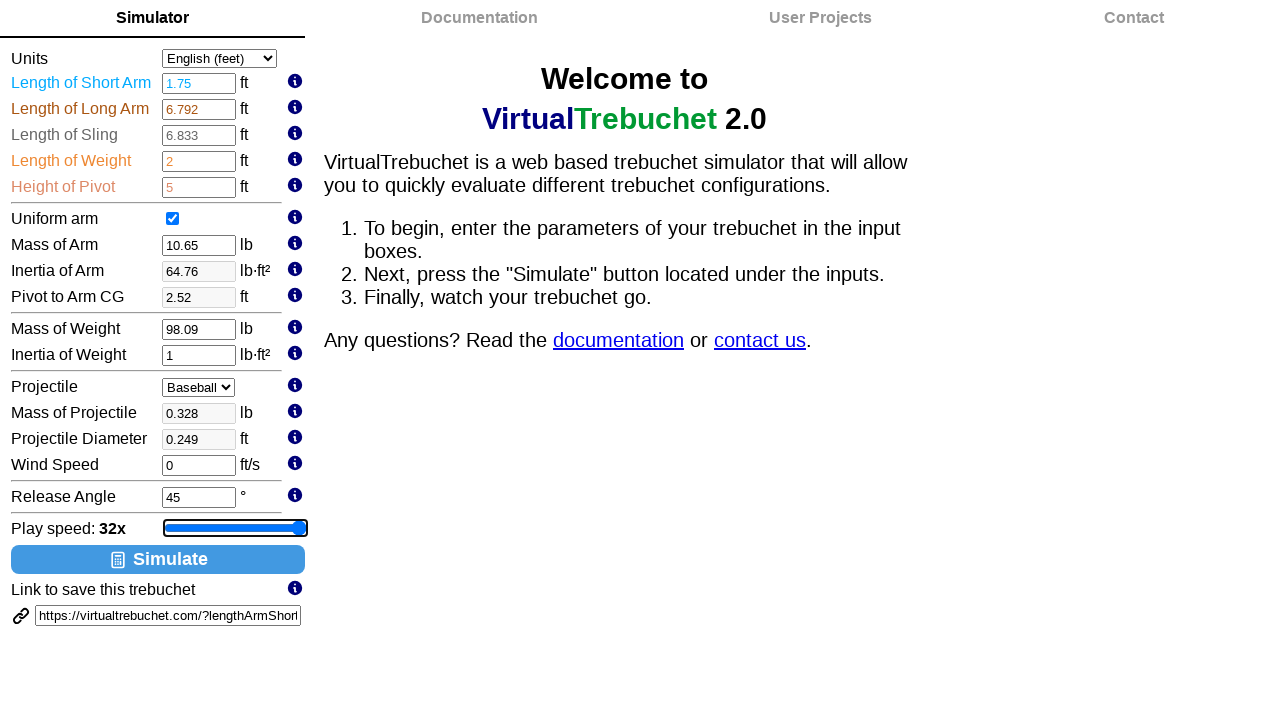

Cleared short arm length field on #lengthArmShort
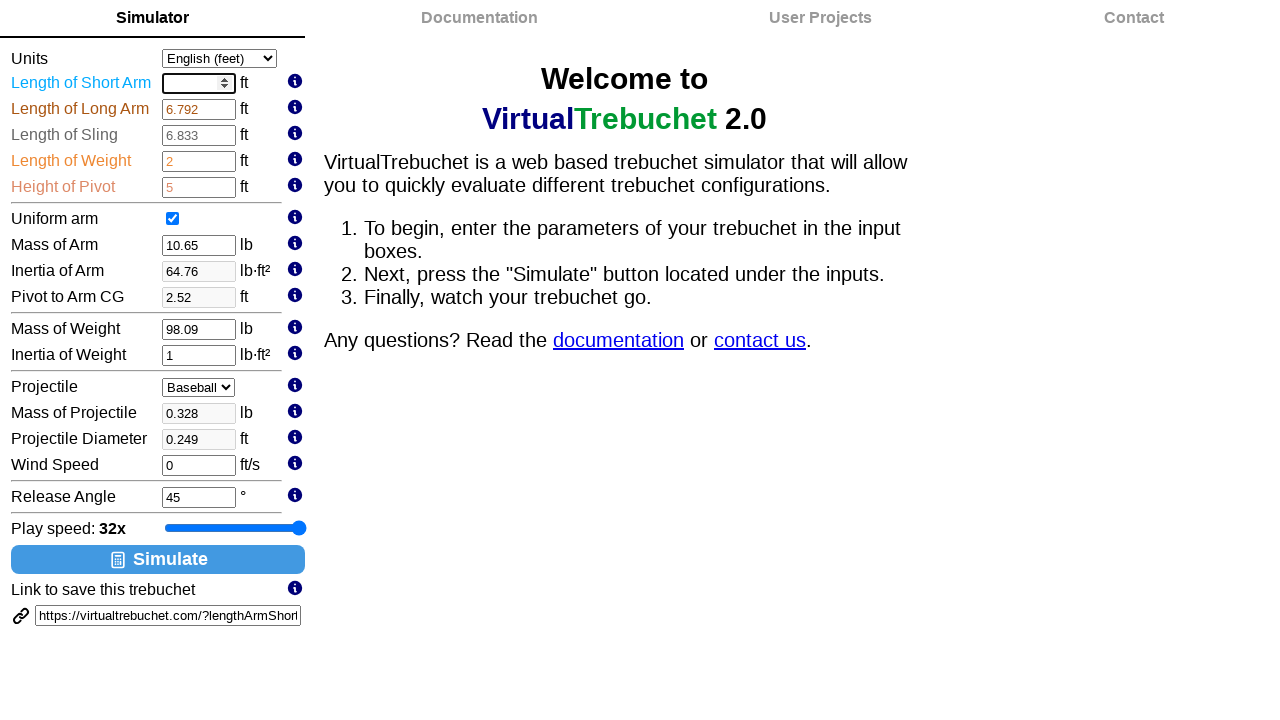

Filled short arm length with 1.5 on #lengthArmShort
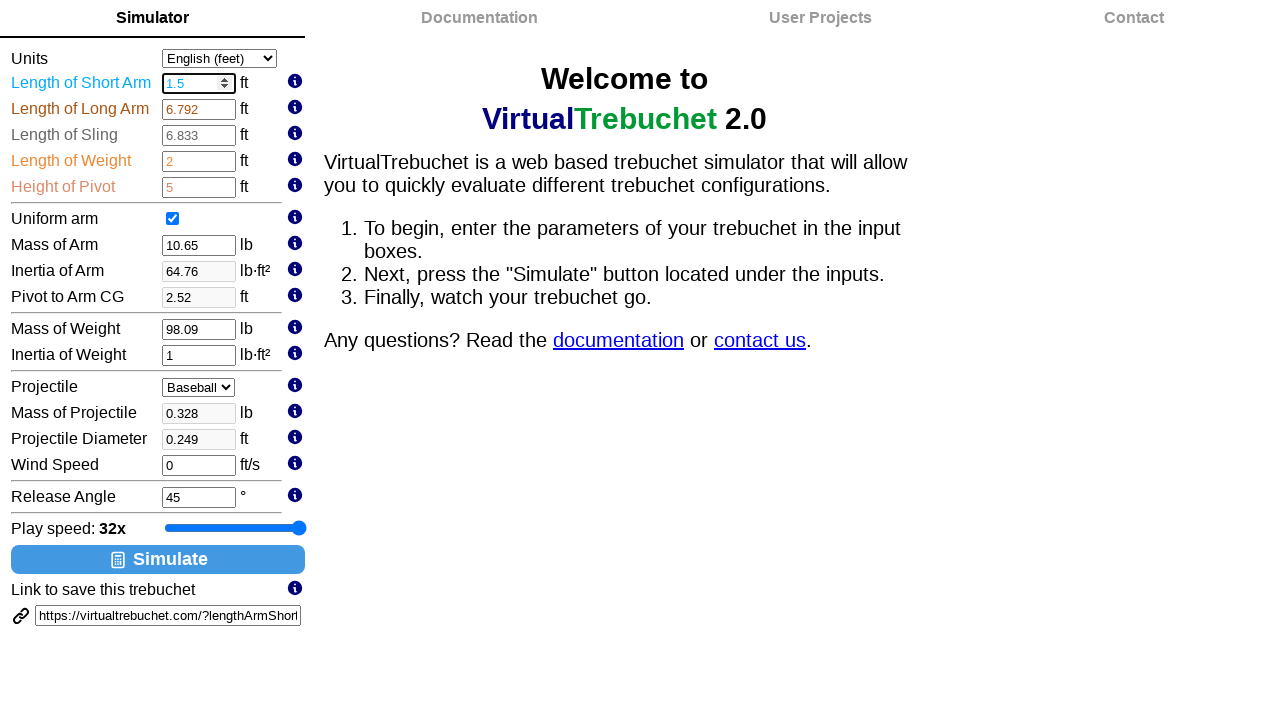

Pressed Enter to confirm short arm length on #lengthArmShort
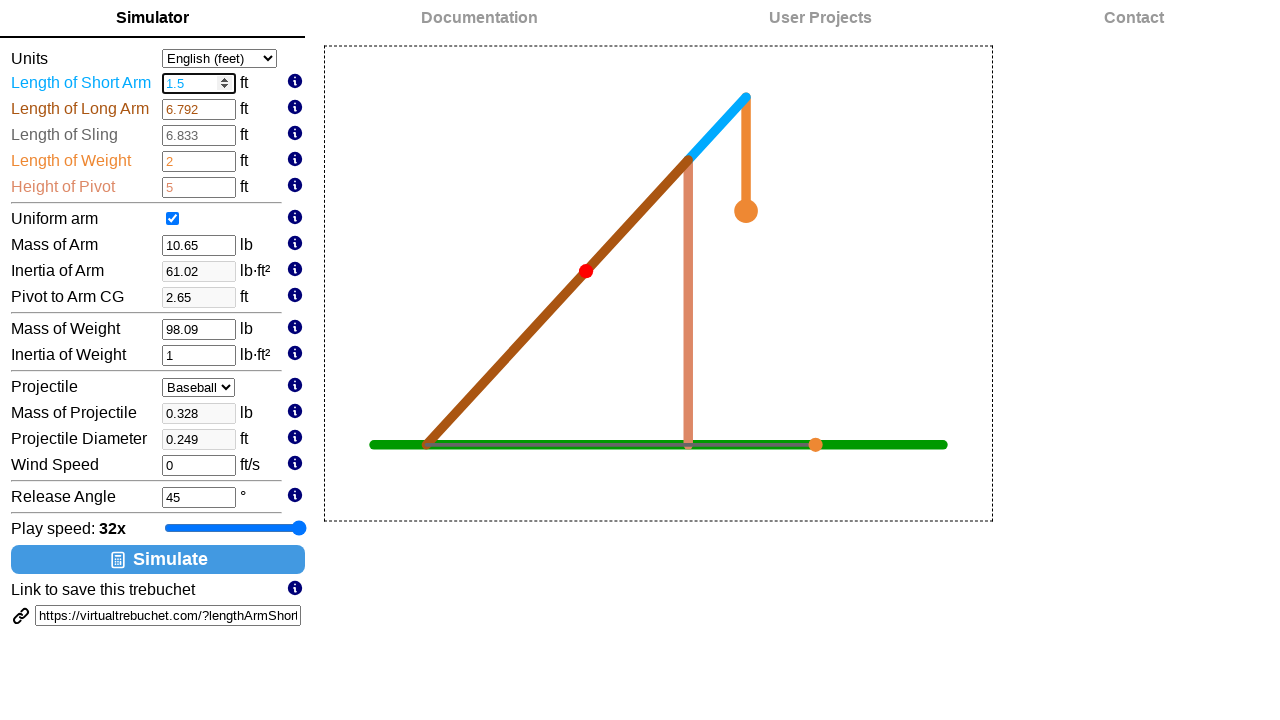

Cleared weight mass field on #massWeight
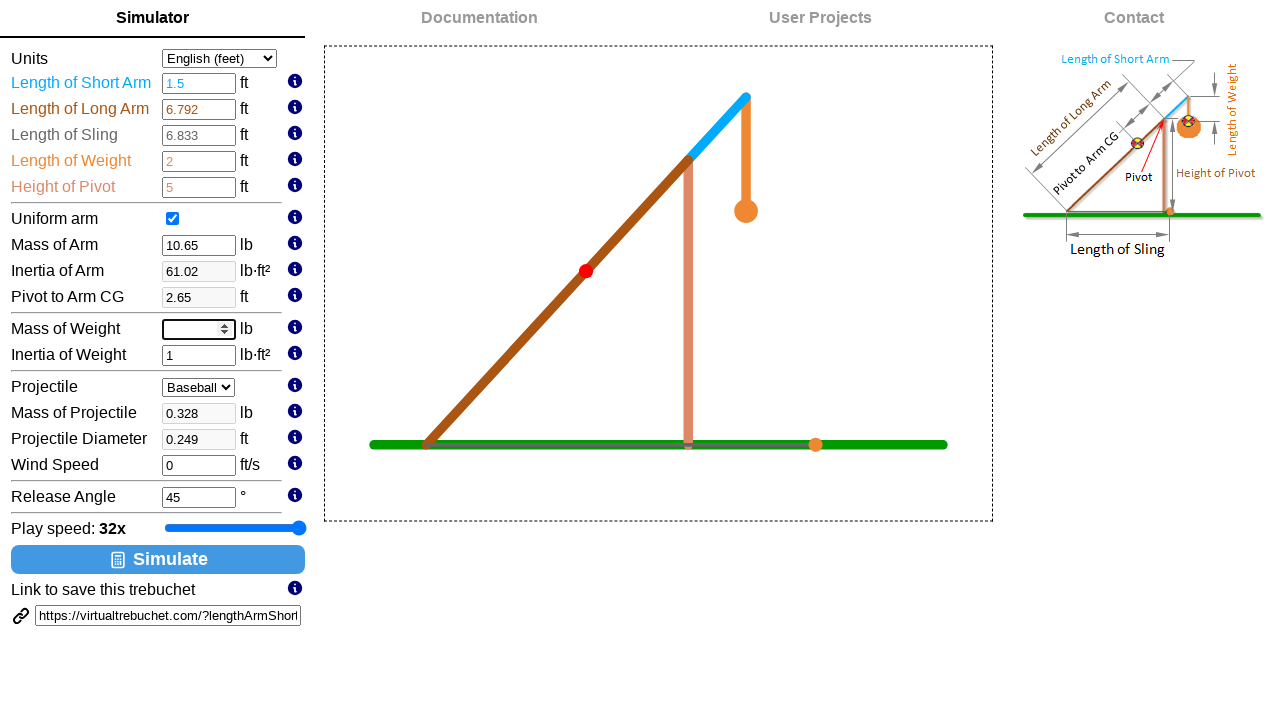

Filled weight mass with 100 on #massWeight
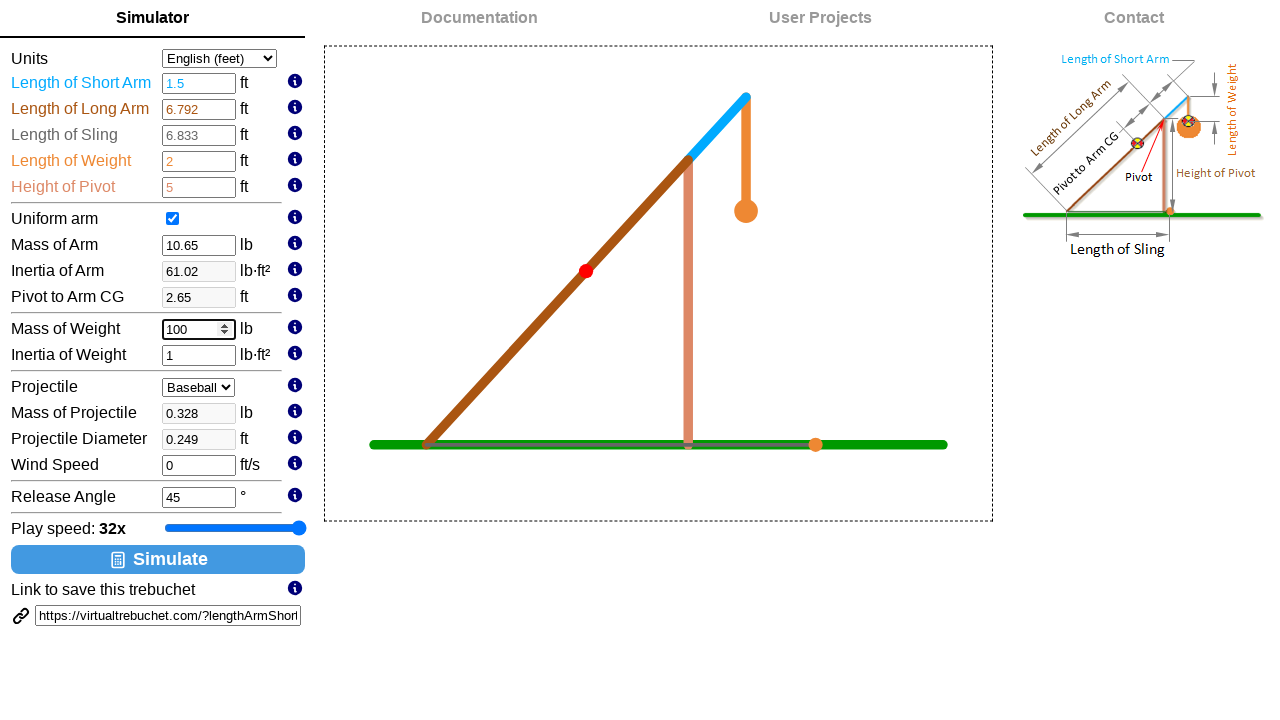

Pressed Enter to confirm weight mass on #massWeight
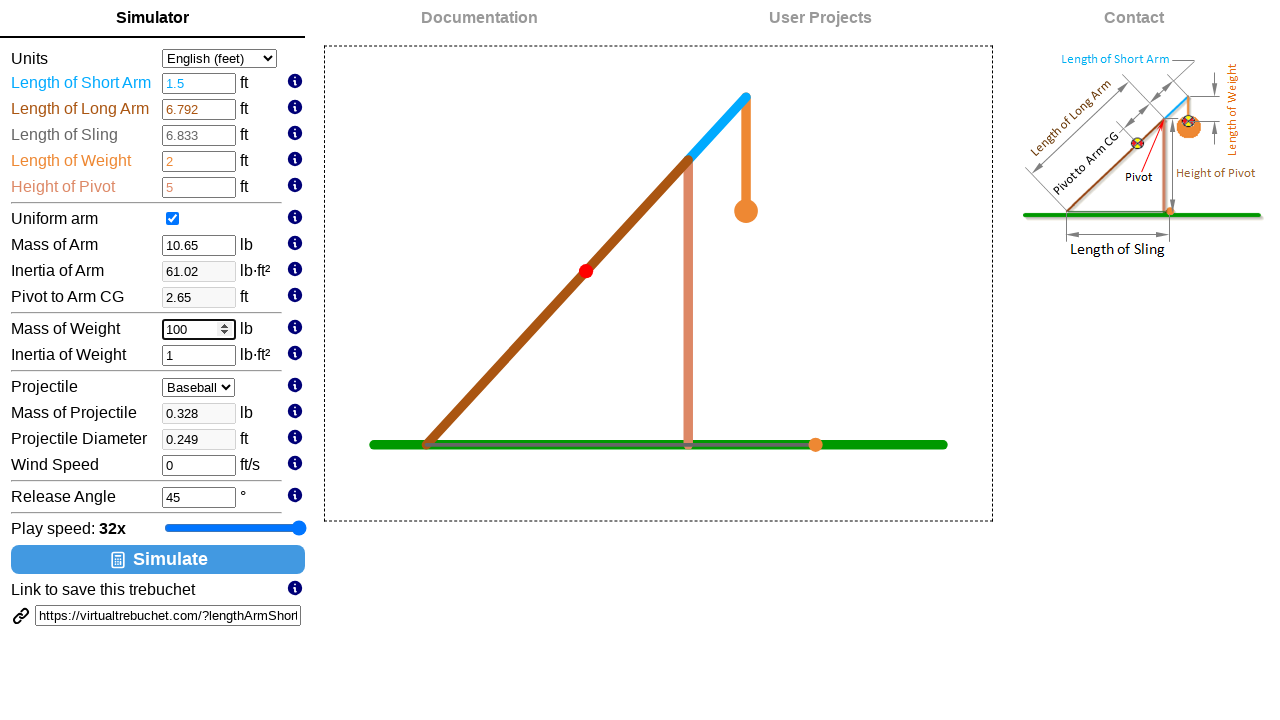

Cleared release angle field on #releaseAngle
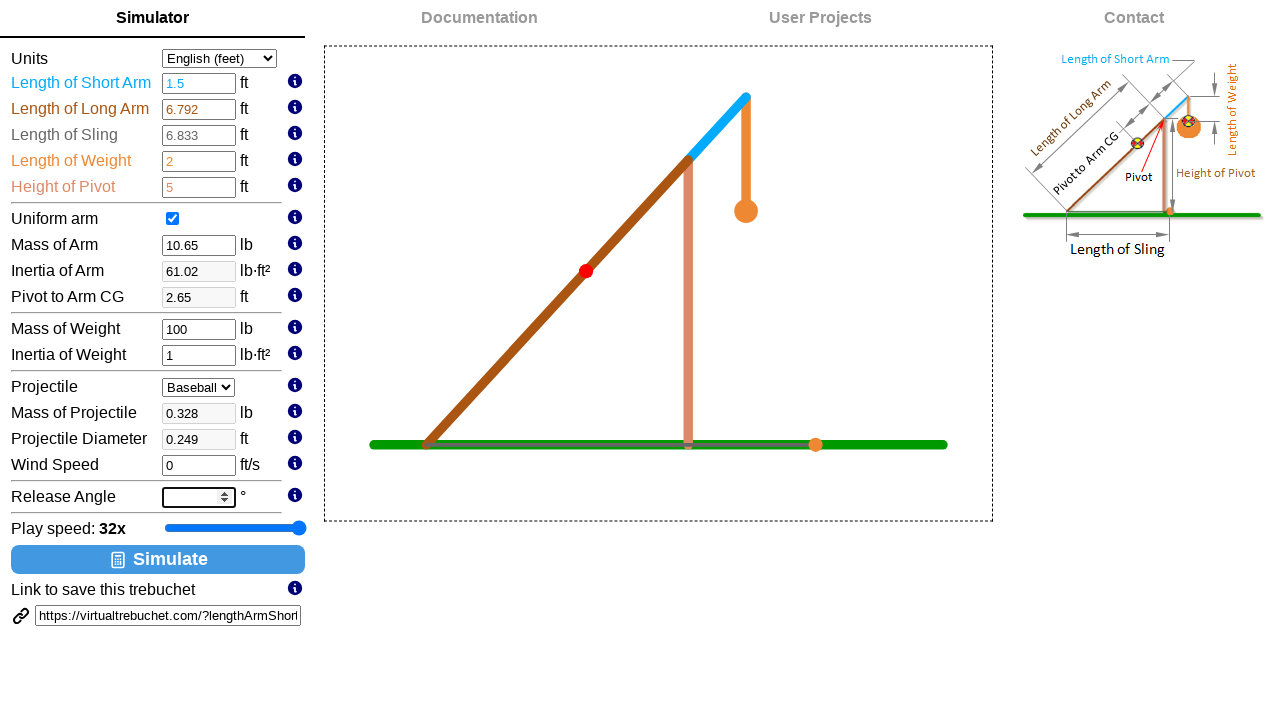

Filled release angle with 45 on #releaseAngle
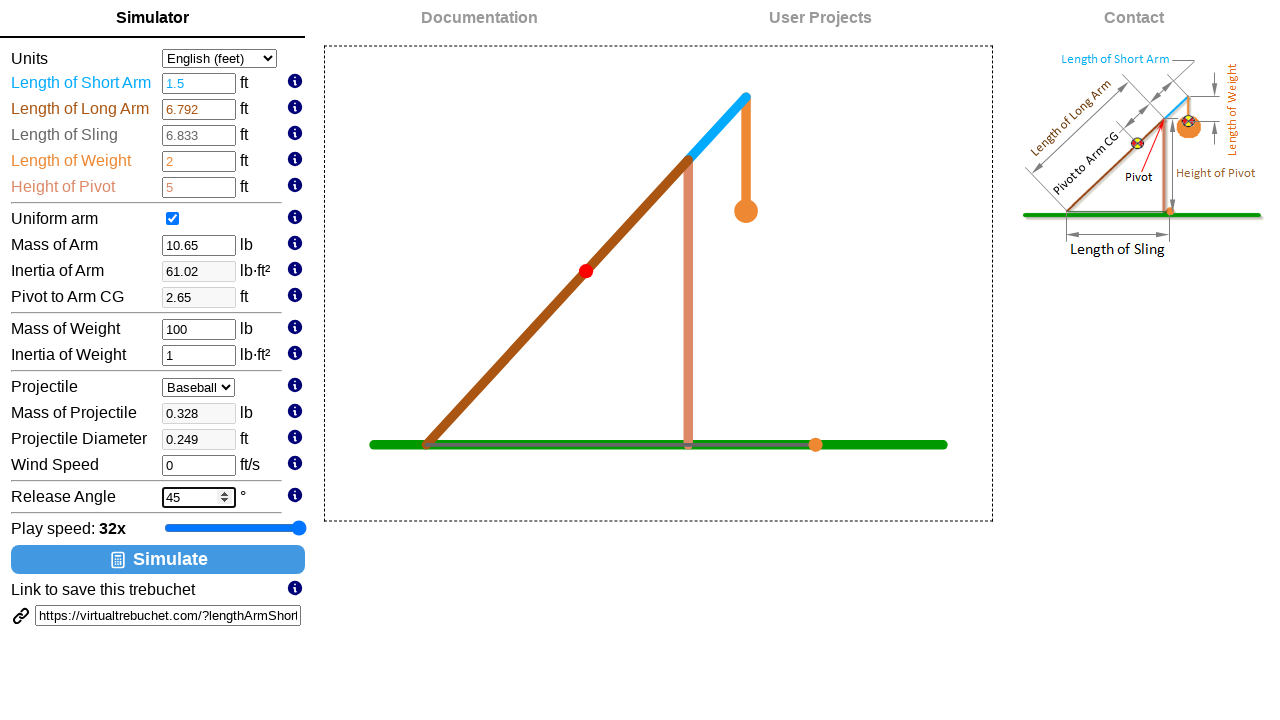

Pressed Enter to confirm release angle on #releaseAngle
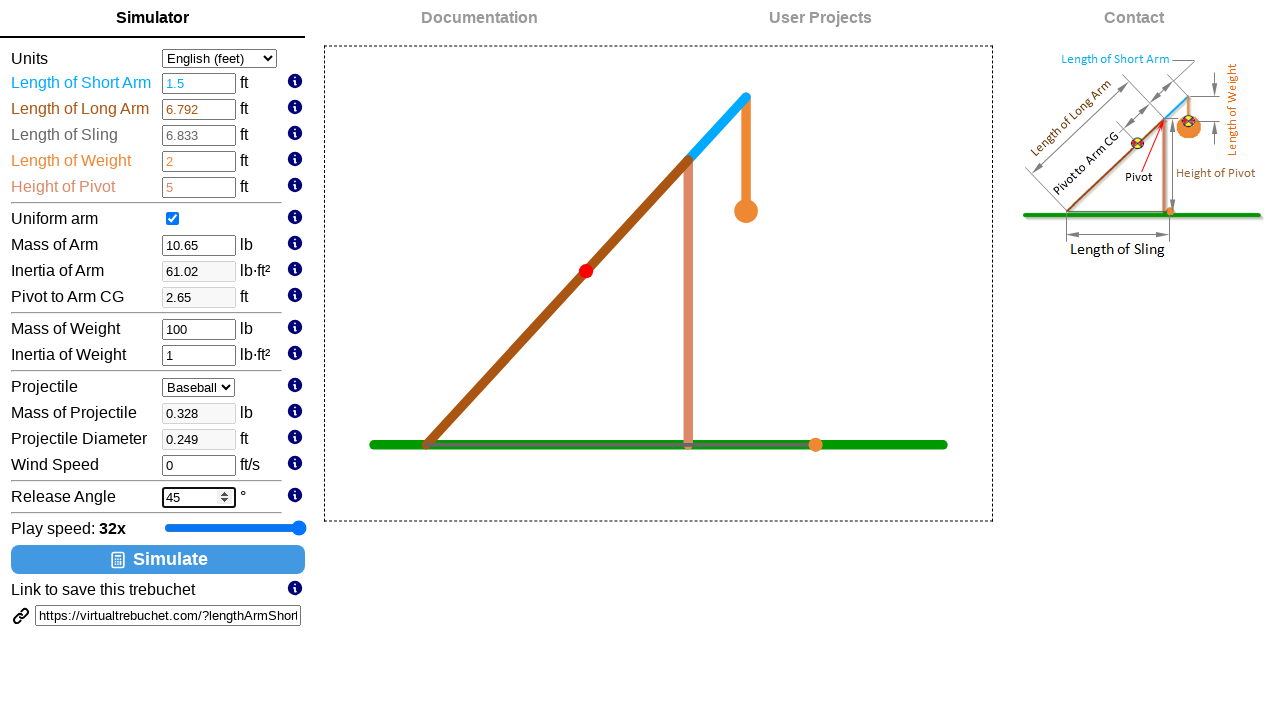

Clicked the simulate button to run the trebuchet simulation at (158, 560) on button >> nth=0
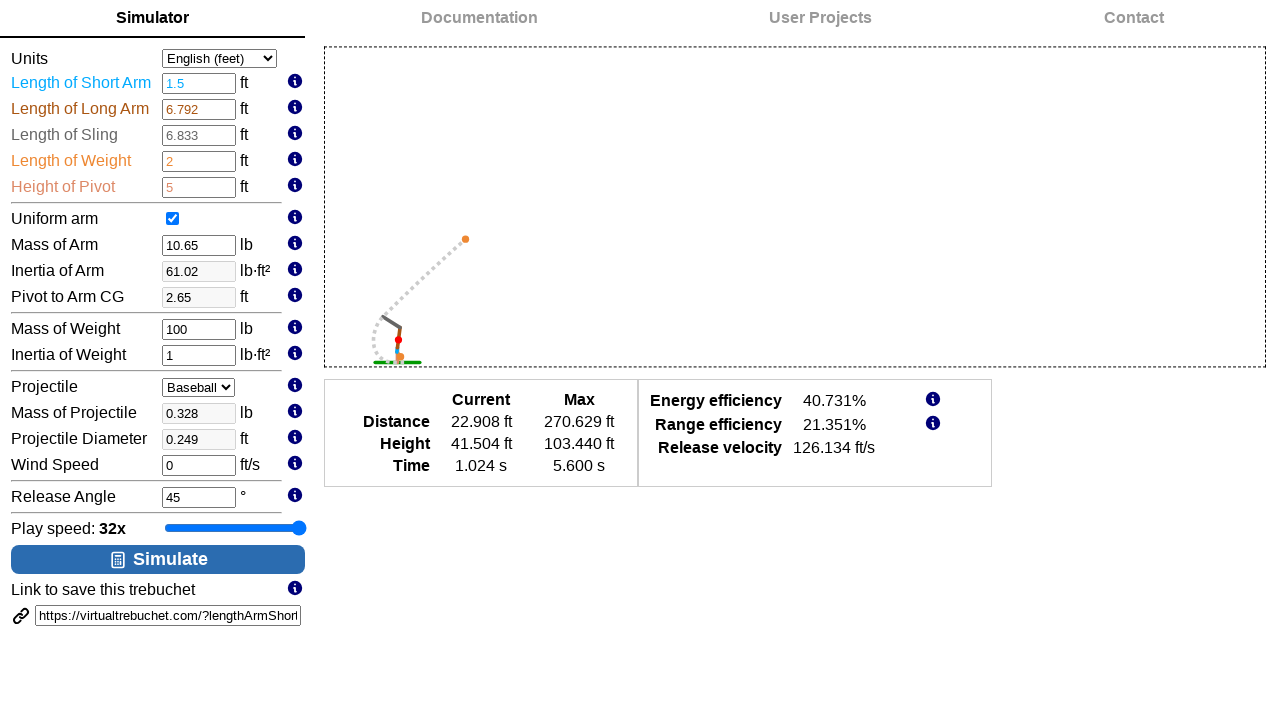

Simulation results loaded and displayed
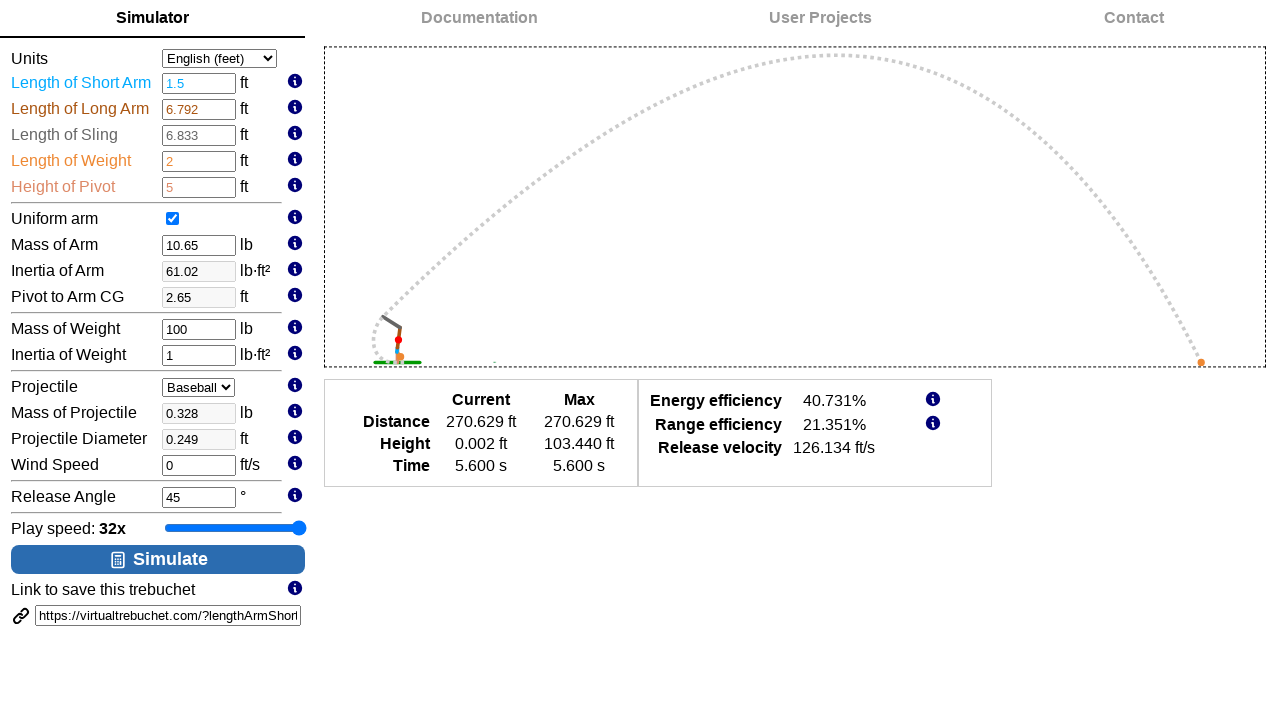

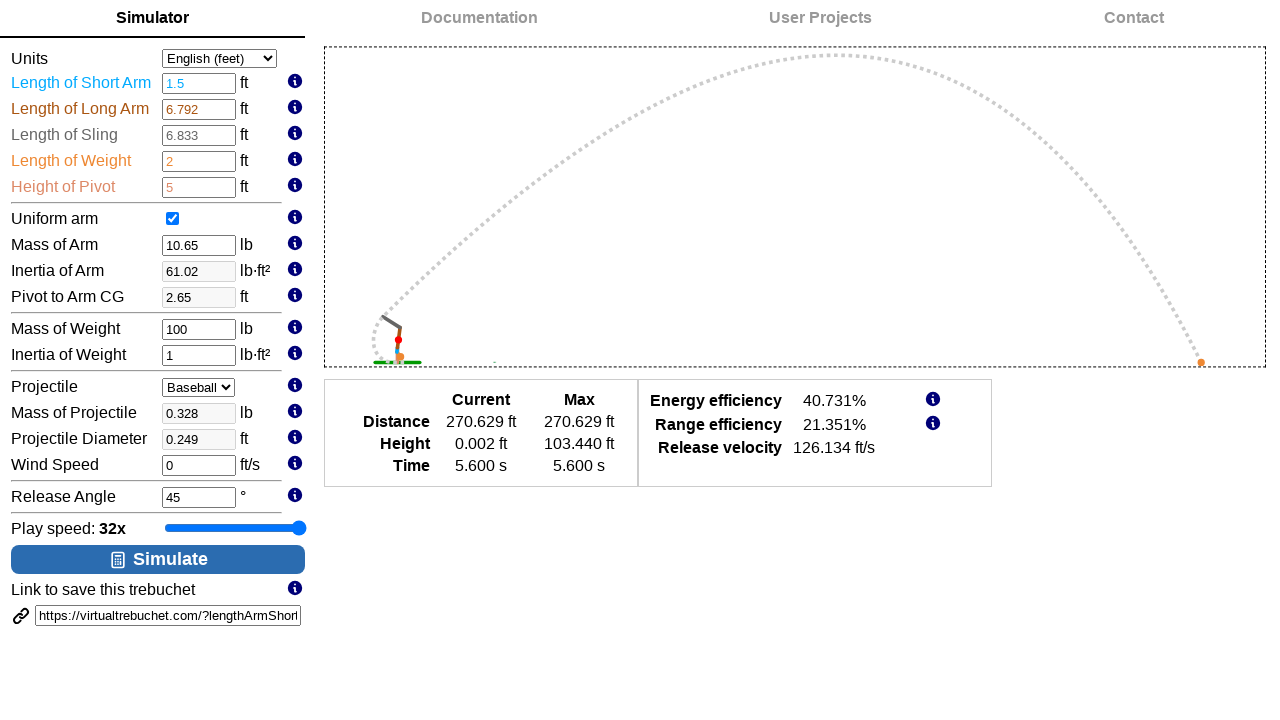